Tests various alert interactions including accepting, dismissing, and entering text into prompt alerts on the DemoQA alerts page

Starting URL: https://demoqa.com/alerts

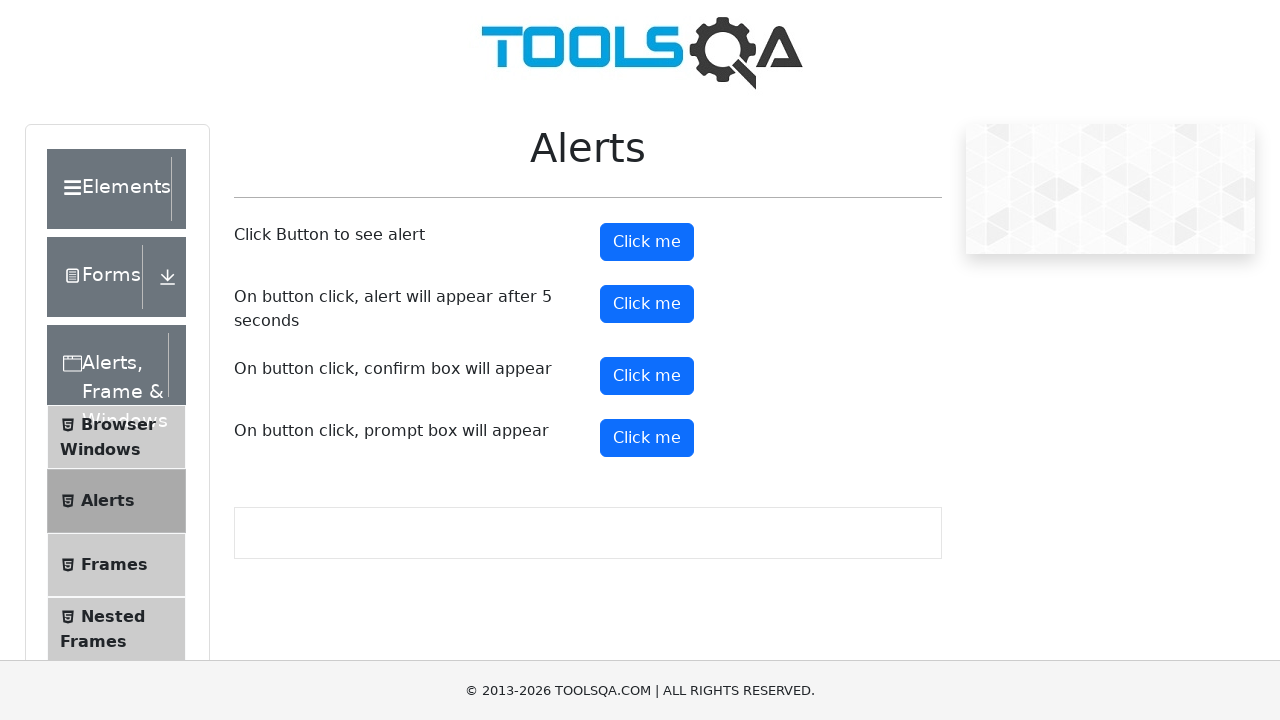

Clicked alert button to trigger simple alert at (647, 242) on xpath=//button[@id='alertButton']
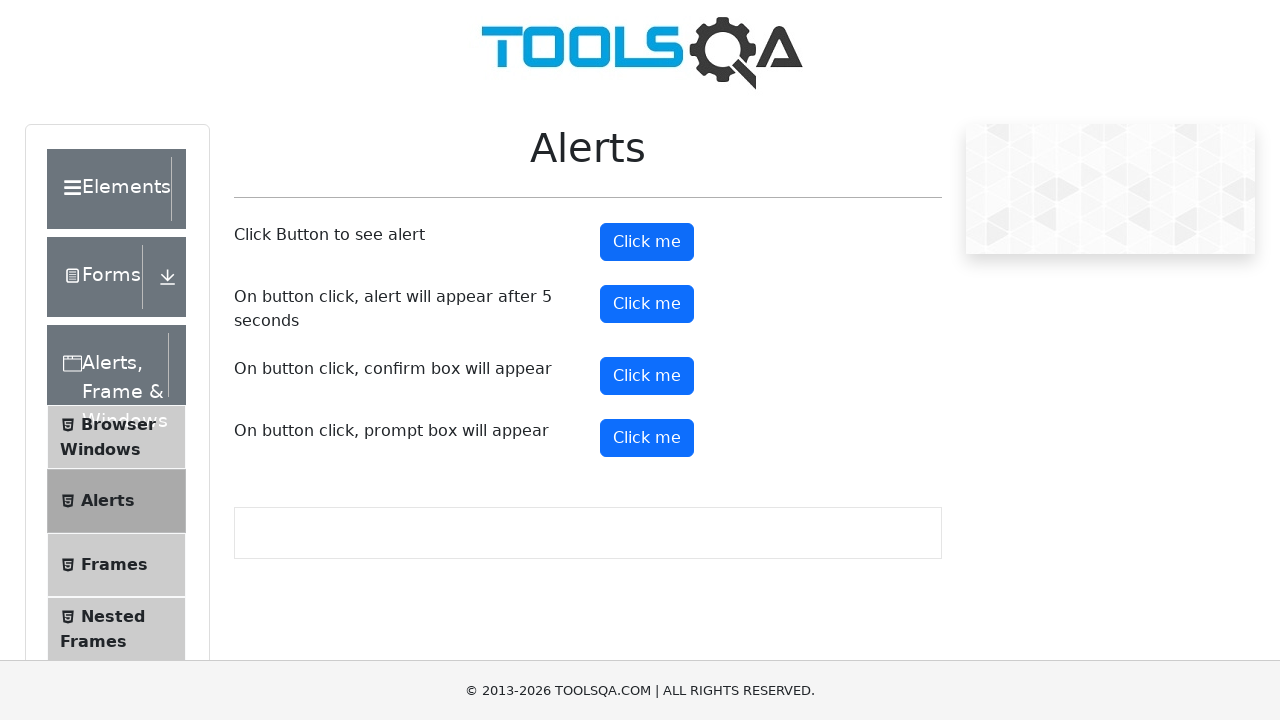

Accepted simple alert dialog
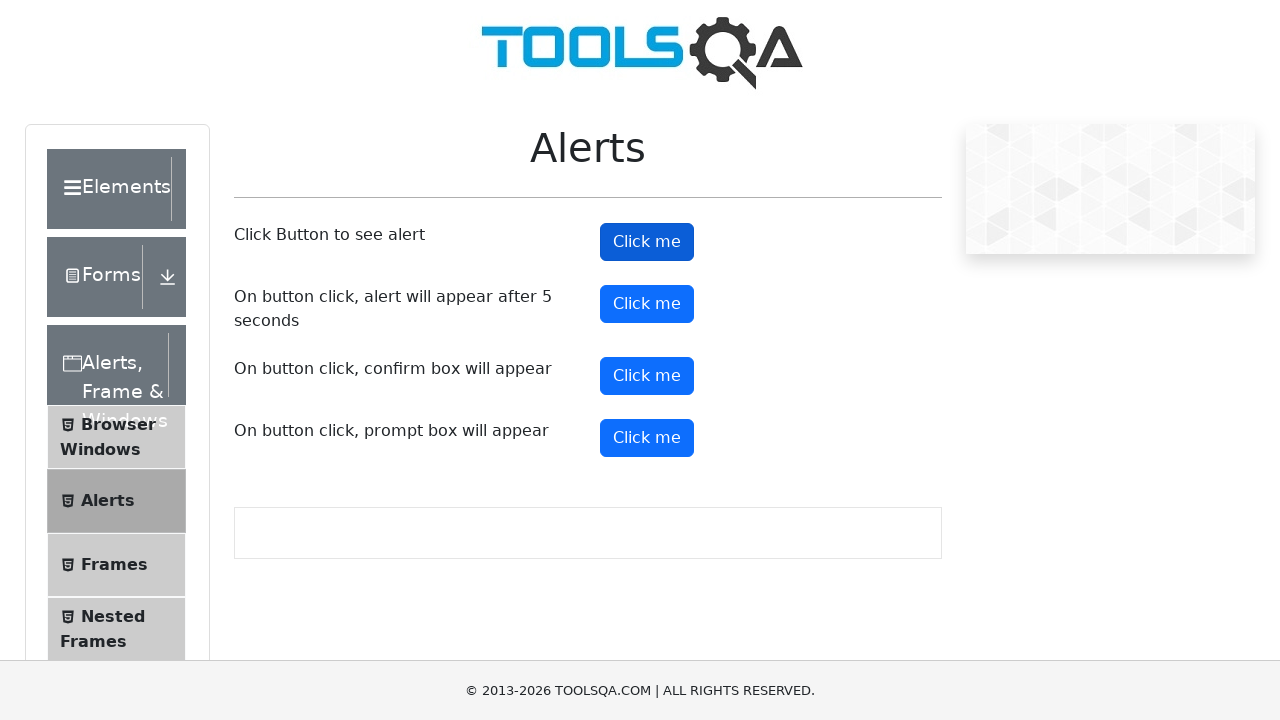

Clicked timer alert button to trigger timed alert at (647, 304) on xpath=//button[@id='timerAlertButton']
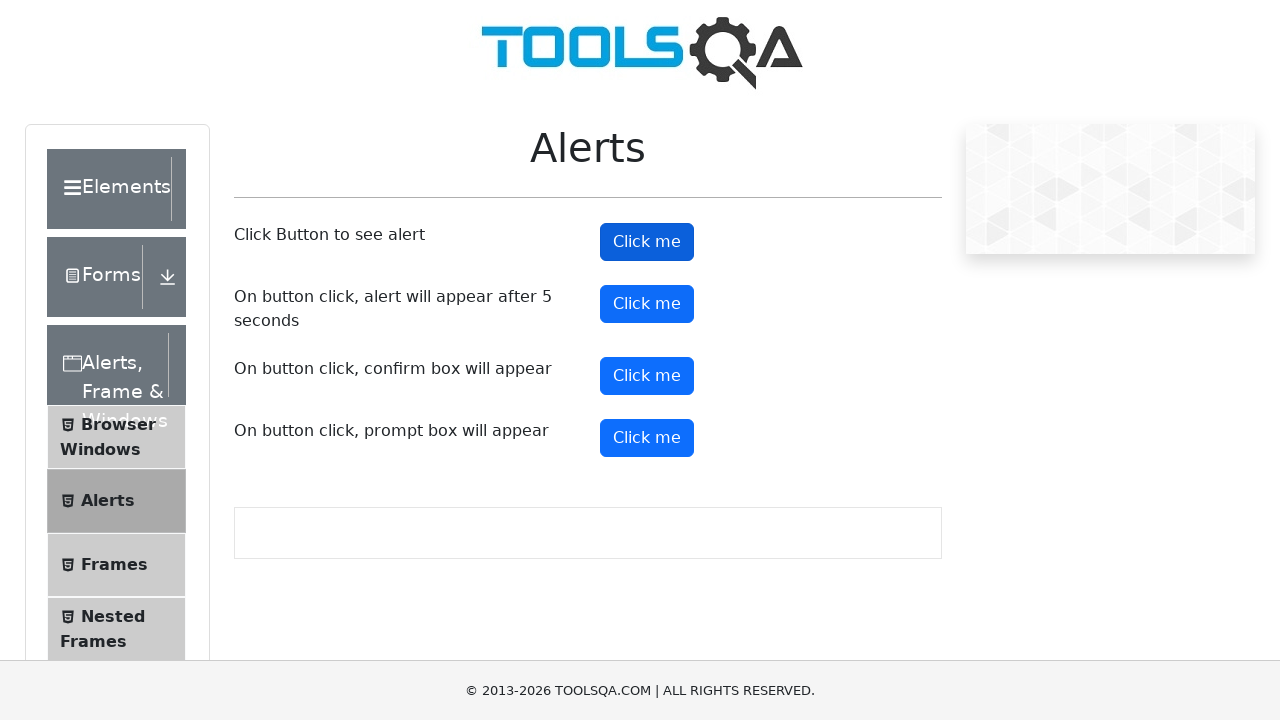

Accepted timed alert dialog
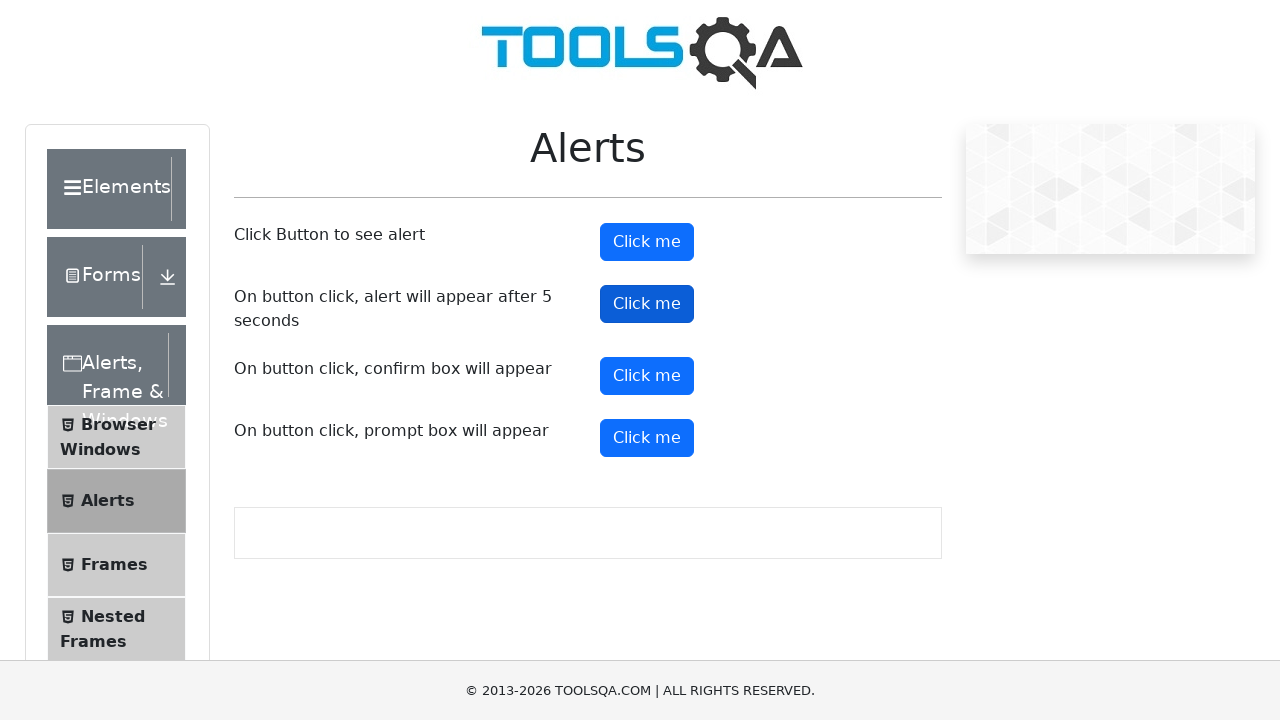

Clicked confirm button to trigger confirmation alert at (647, 376) on #confirmButton
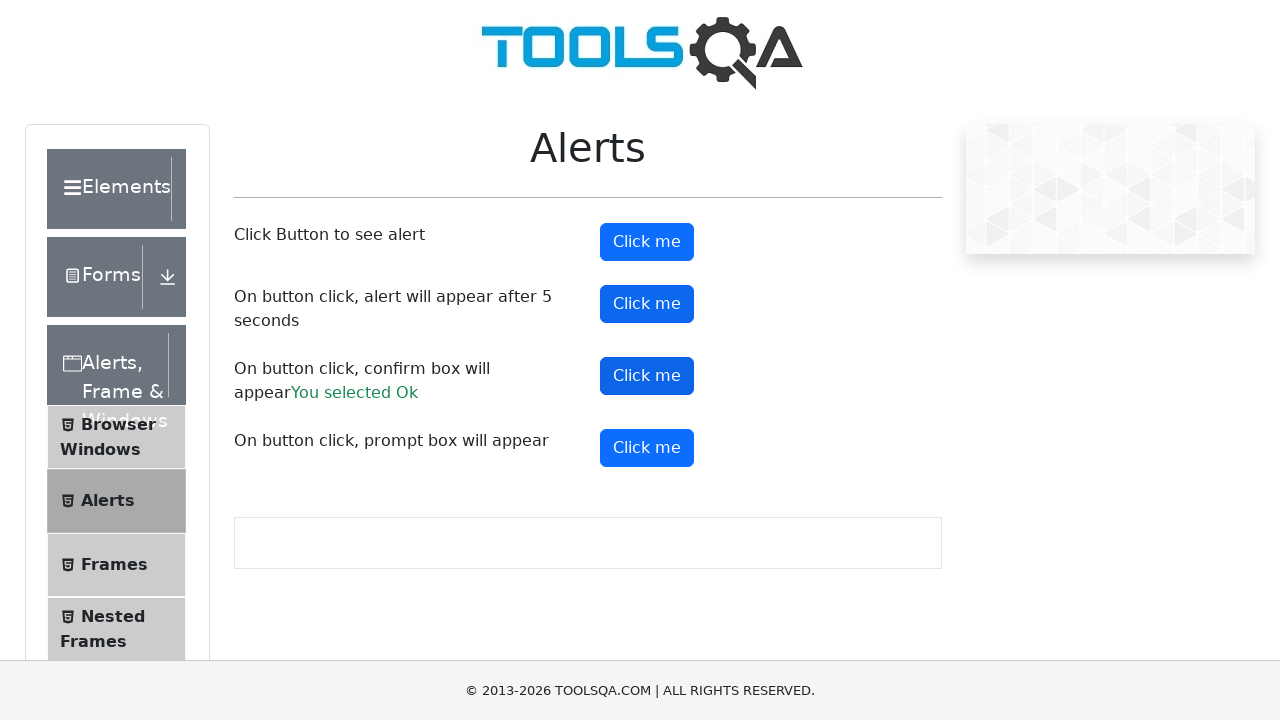

Dismissed confirmation alert dialog
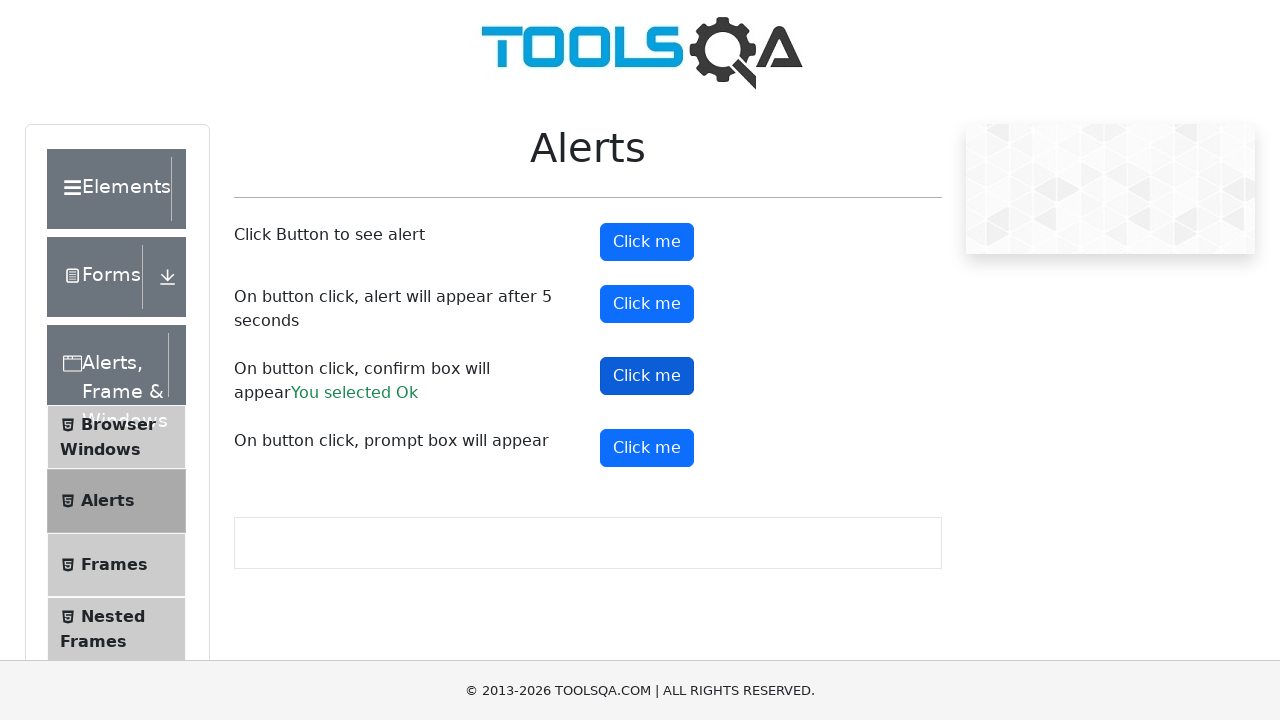

Clicked prompt button to trigger prompt alert at (647, 448) on #promtButton
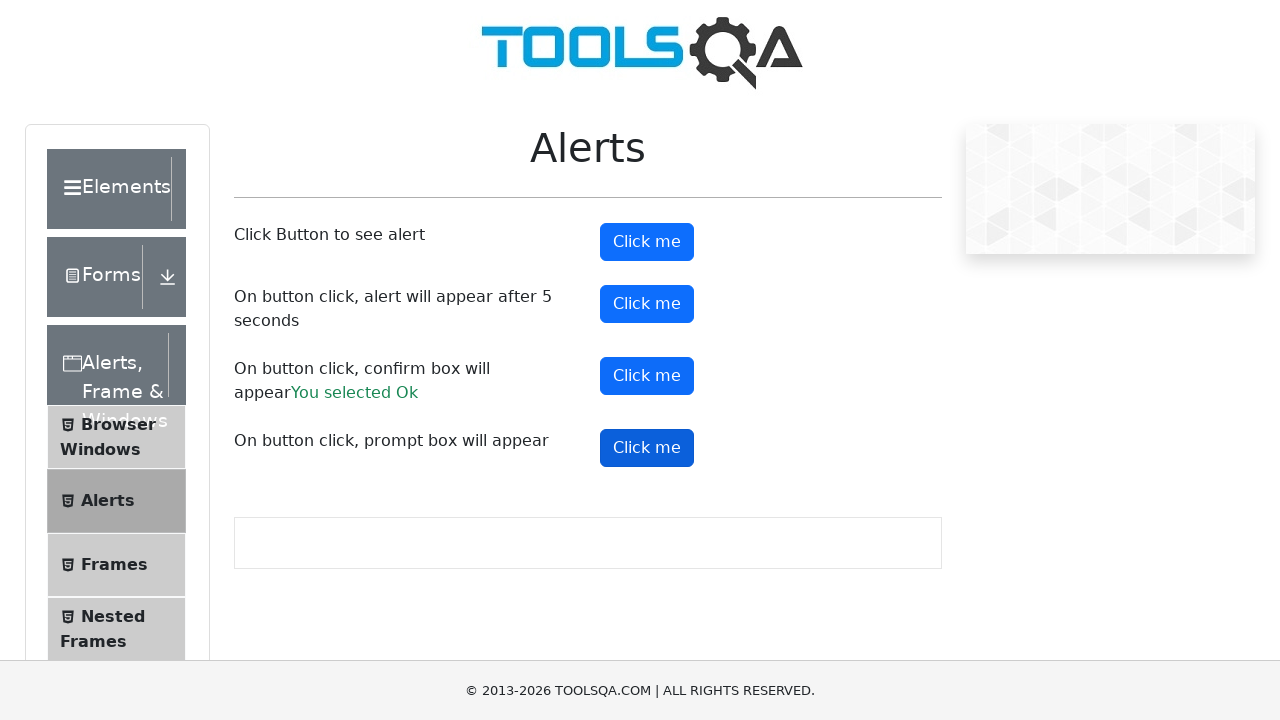

Accepted prompt alert dialog with text input 'ven'
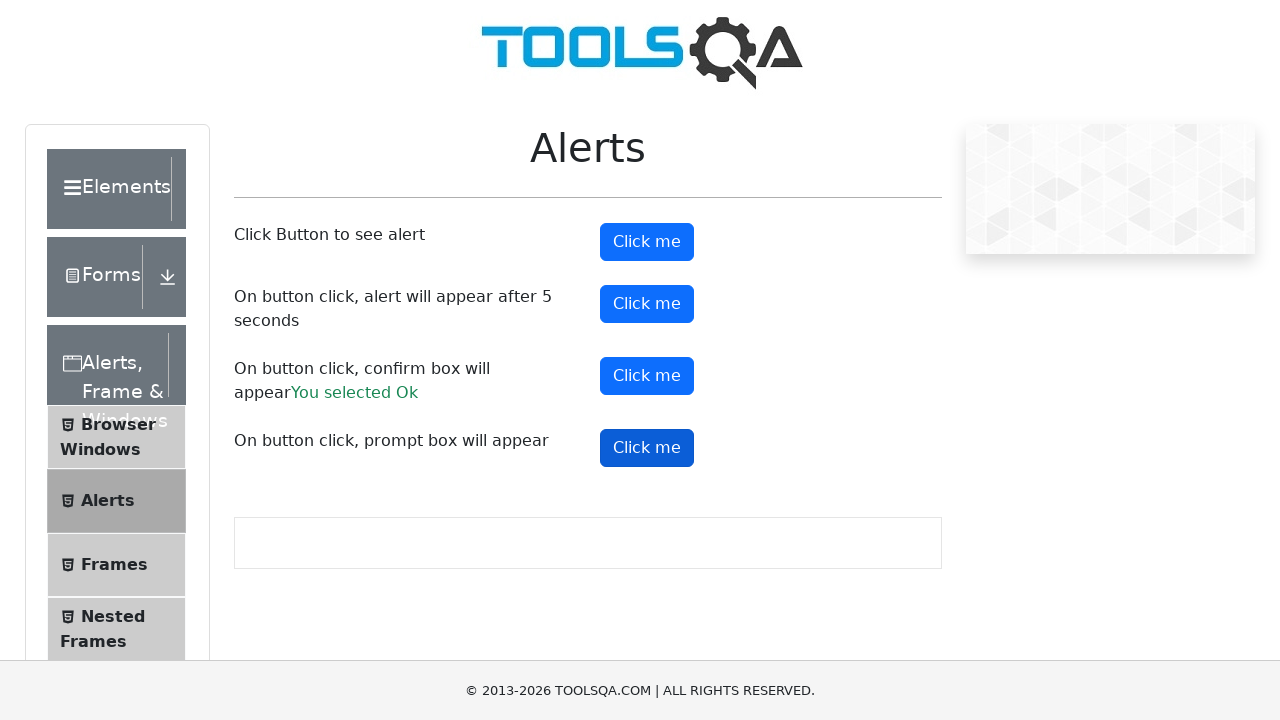

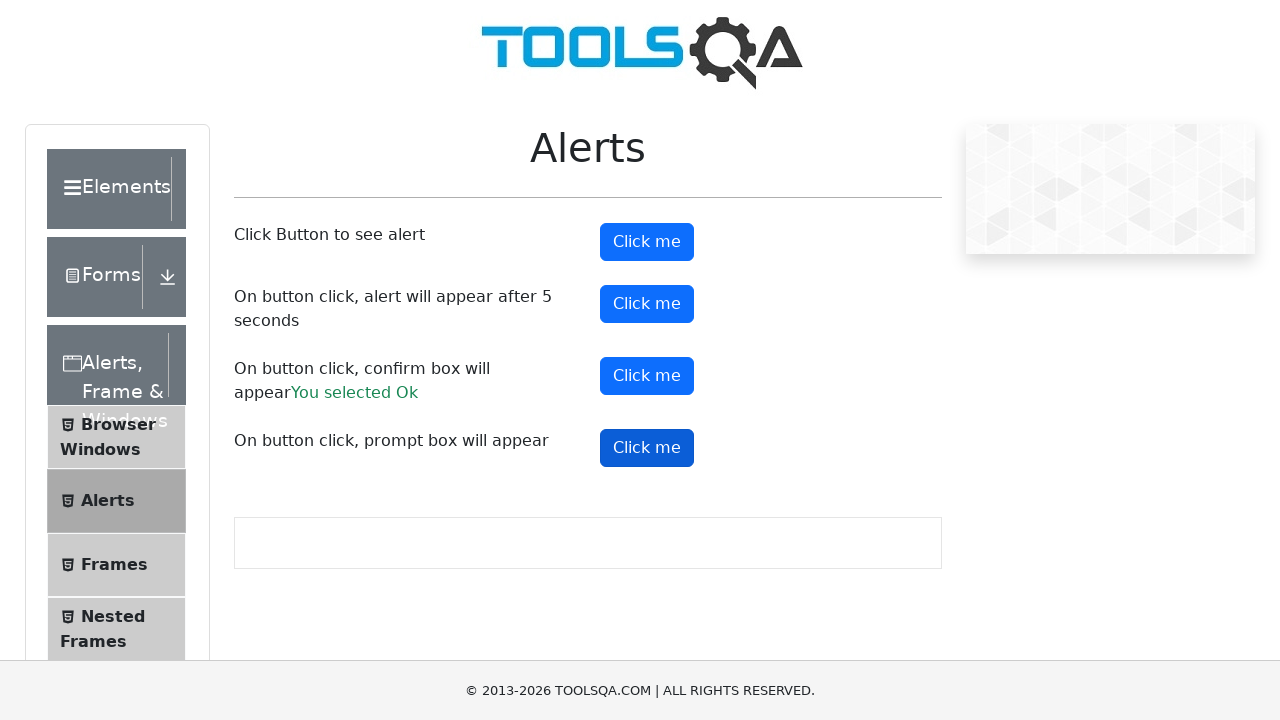